Navigates to Apple's website, clicks on the iPhone navigation link, and verifies that all page links are accessible

Starting URL: https://www.apple.com

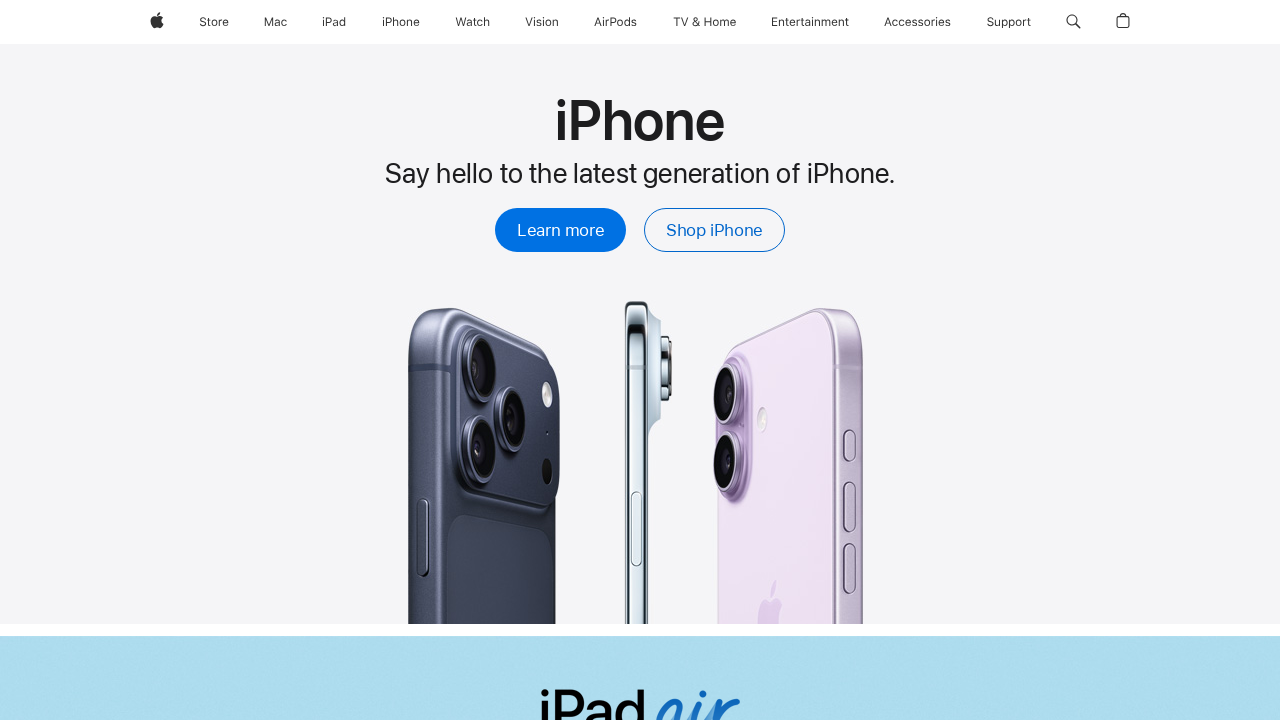

Clicked on iPhone navigation link at (401, 22) on xpath=//span[.='iPhone']/..
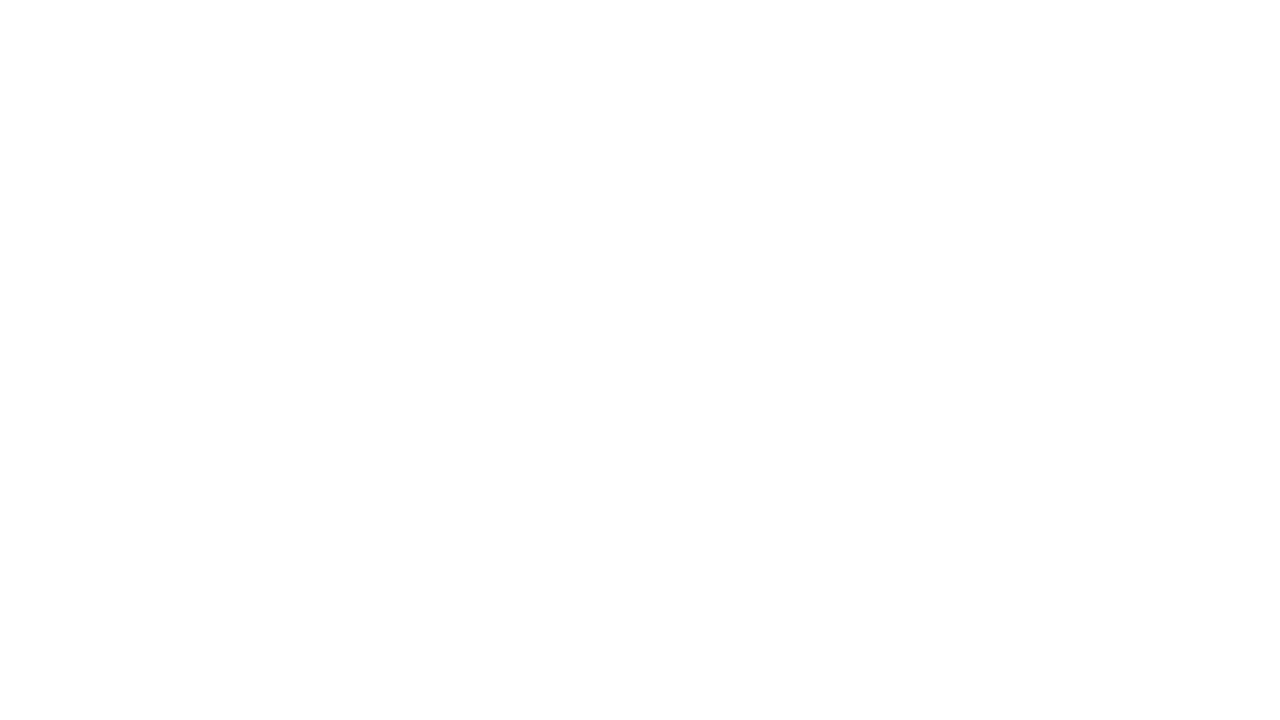

Waited for page to load (networkidle)
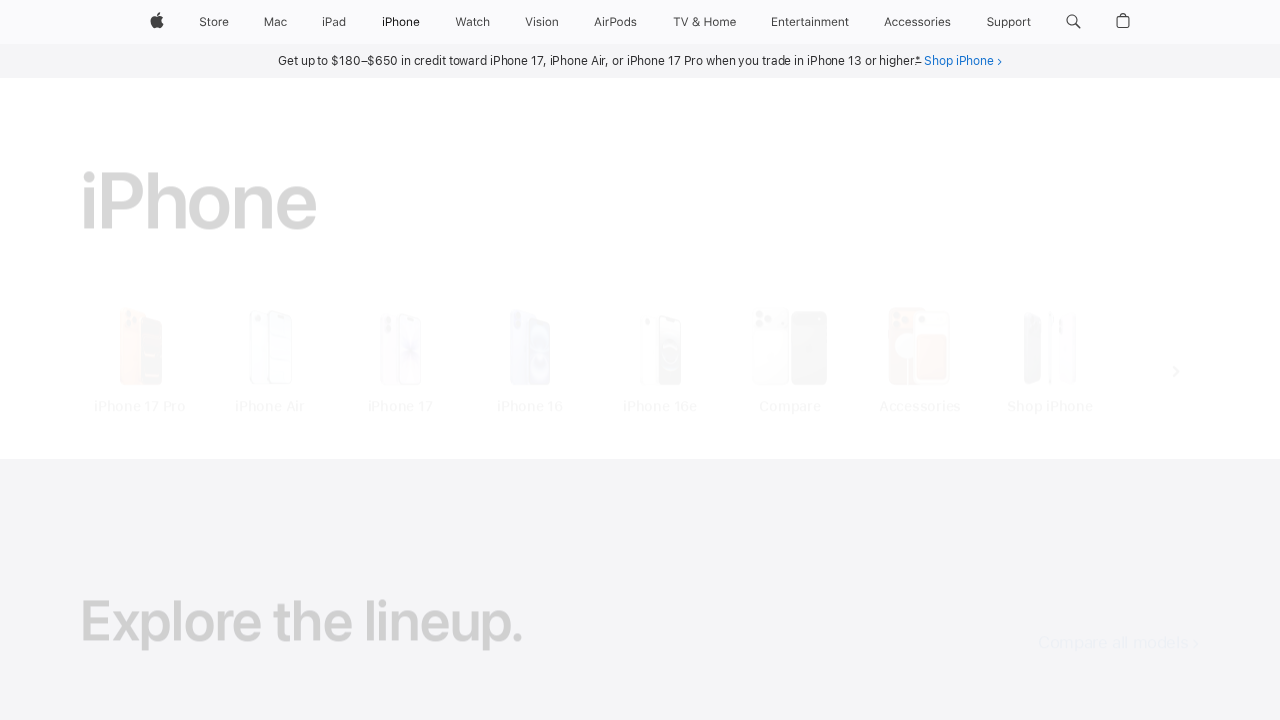

Verified that page links are accessible
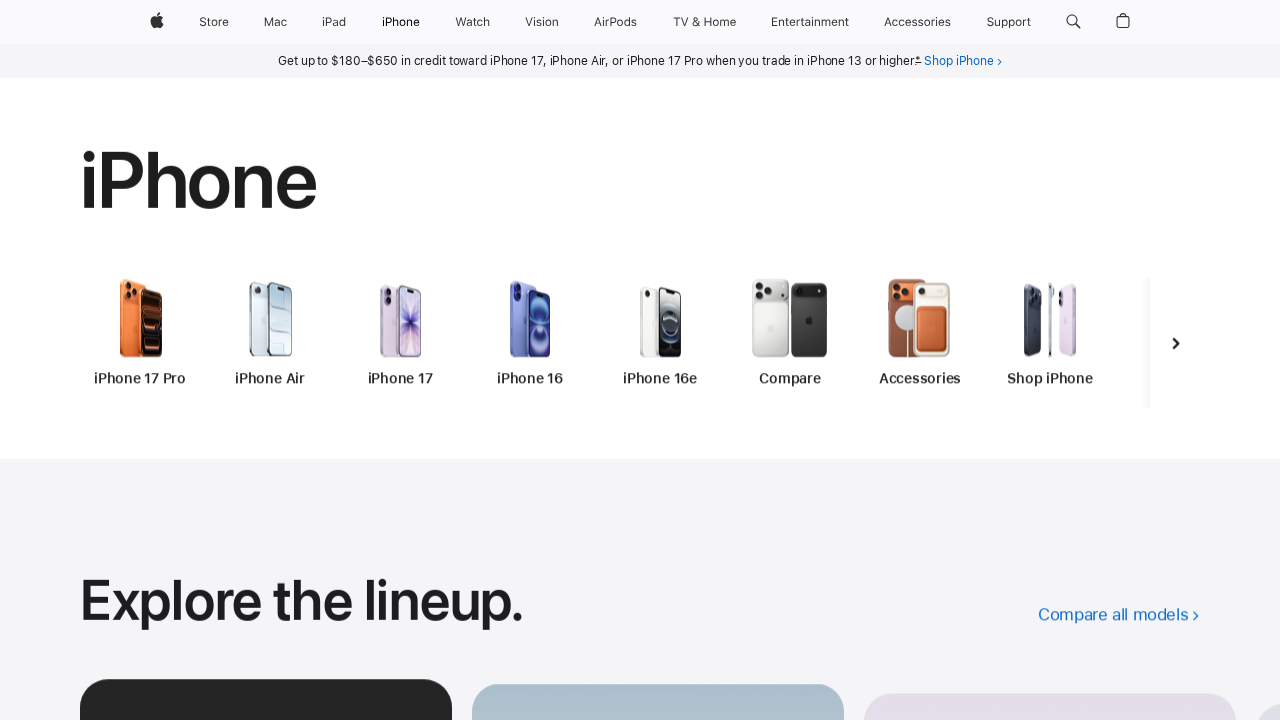

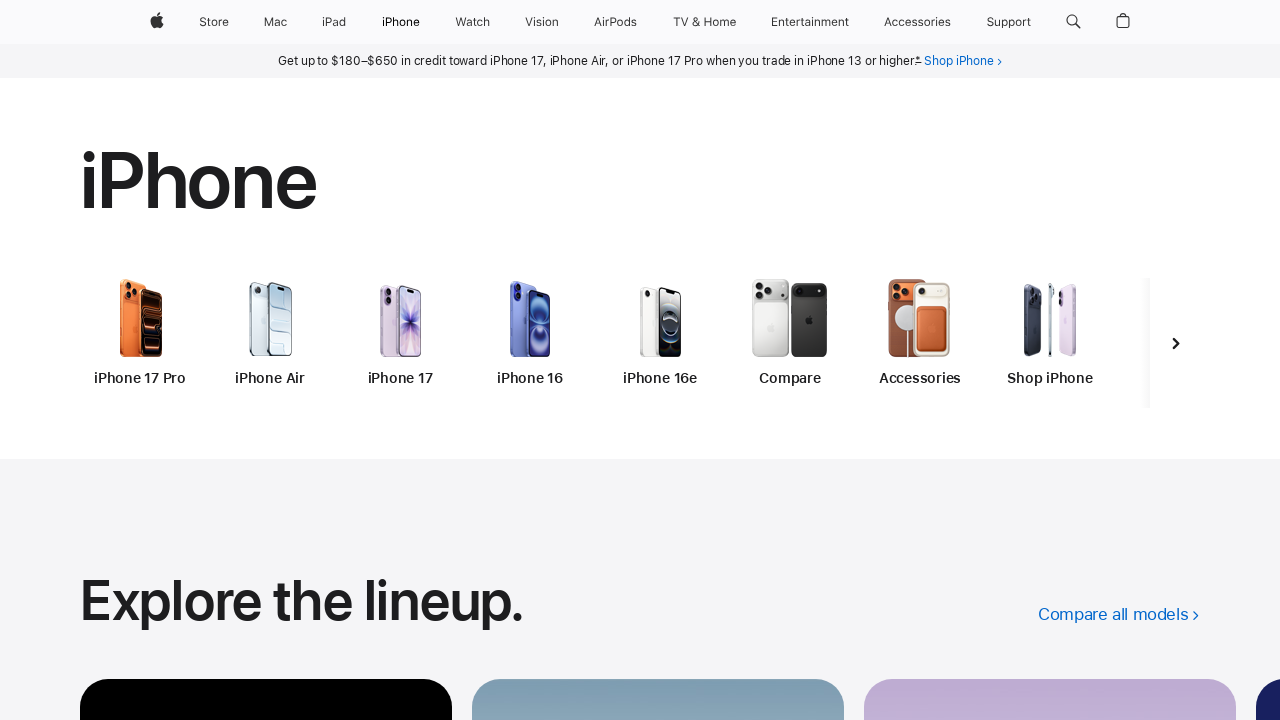